Tests a registration form by filling in required fields (first name, last name, email) and verifying successful registration message

Starting URL: http://suninjuly.github.io/registration1.html

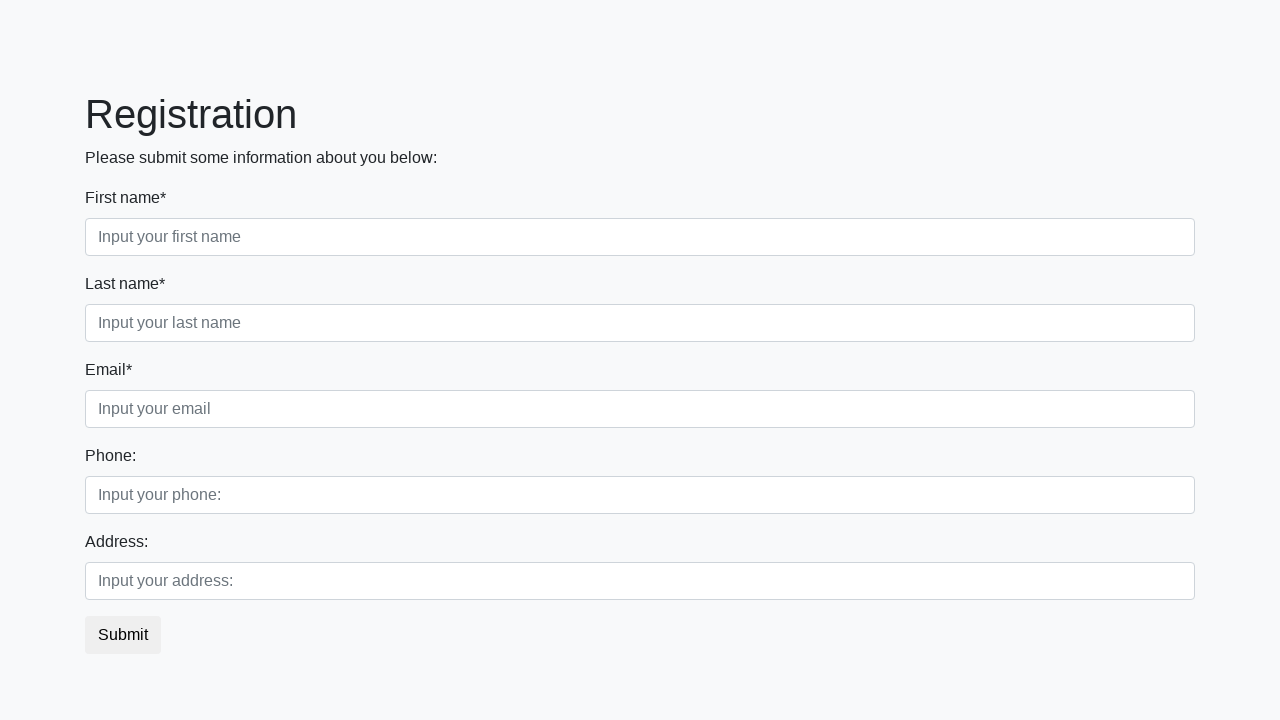

Filled first name field with 'Vasily' on .first[required]
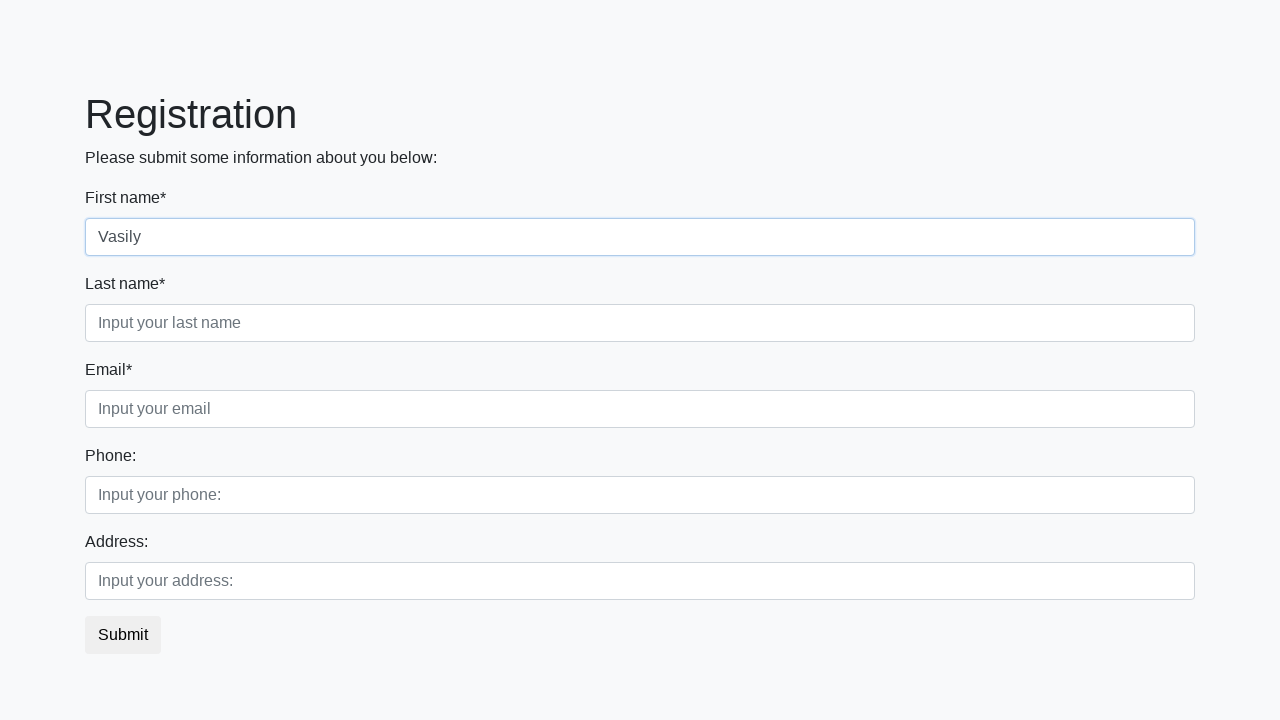

Filled last name field with 'Bondarenko' on .second[required]
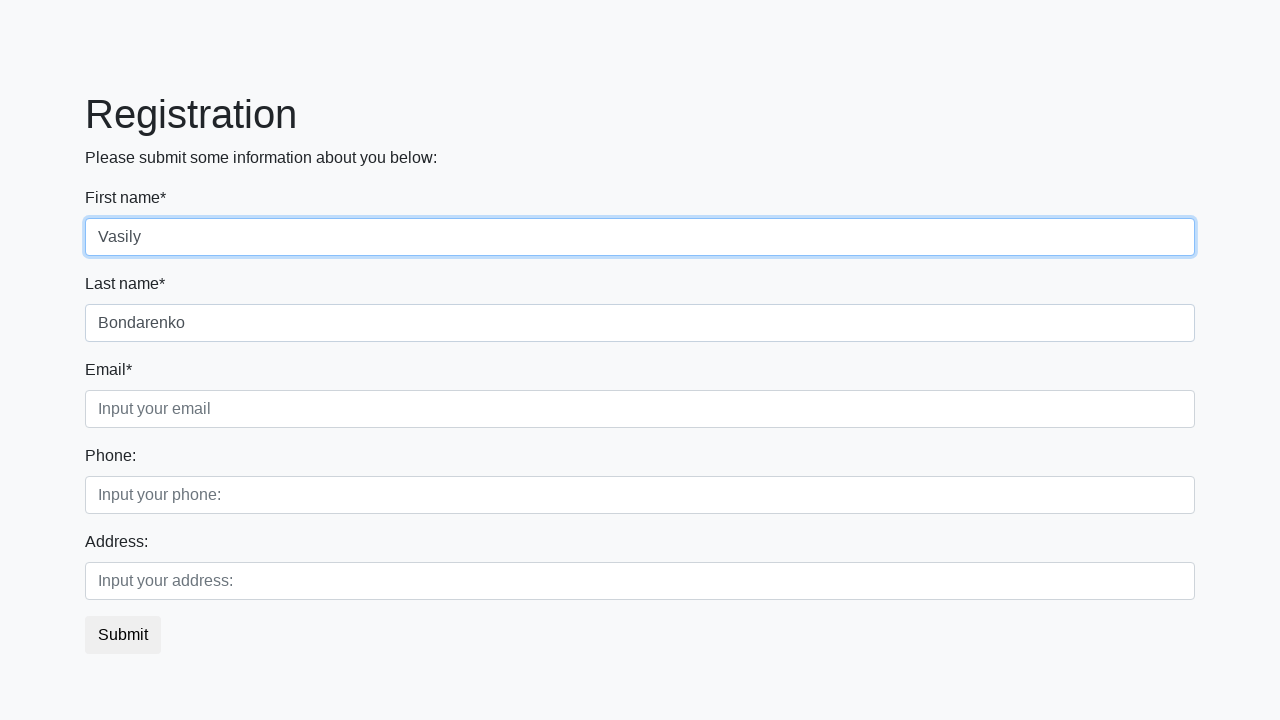

Filled email field with 'test@gmail.com' on .third[required]
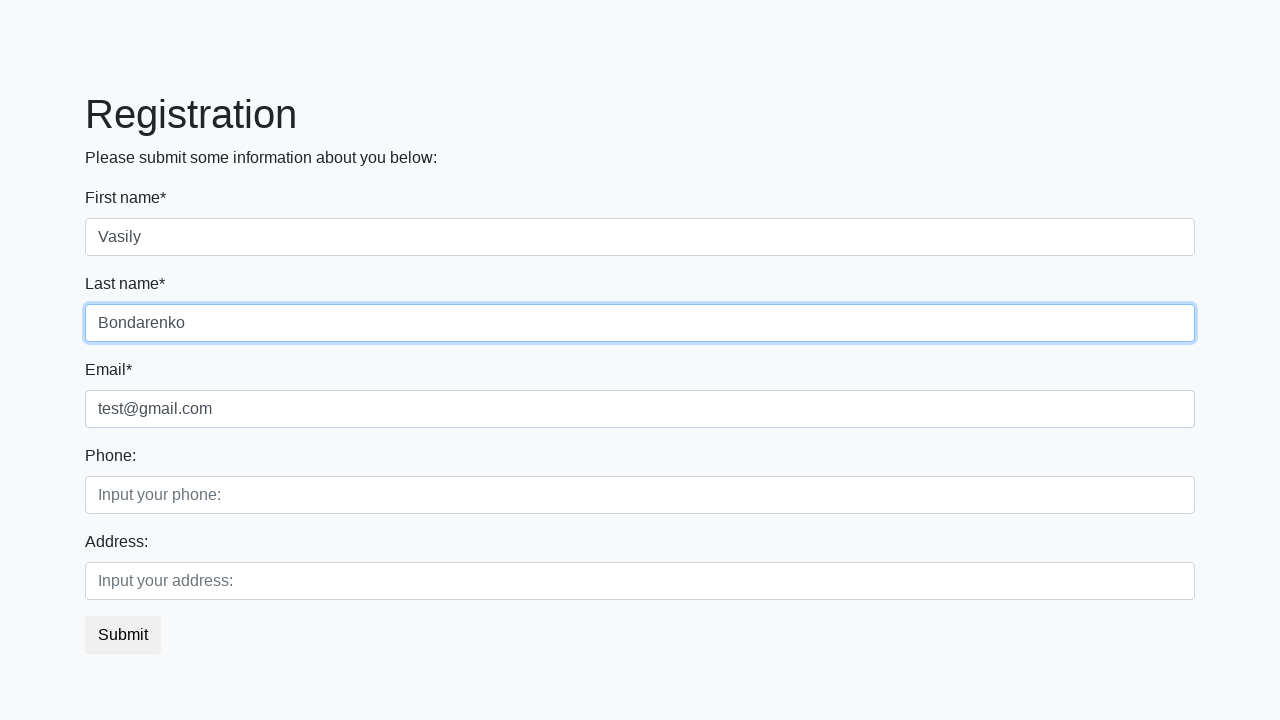

Clicked registration submit button at (123, 635) on button.btn
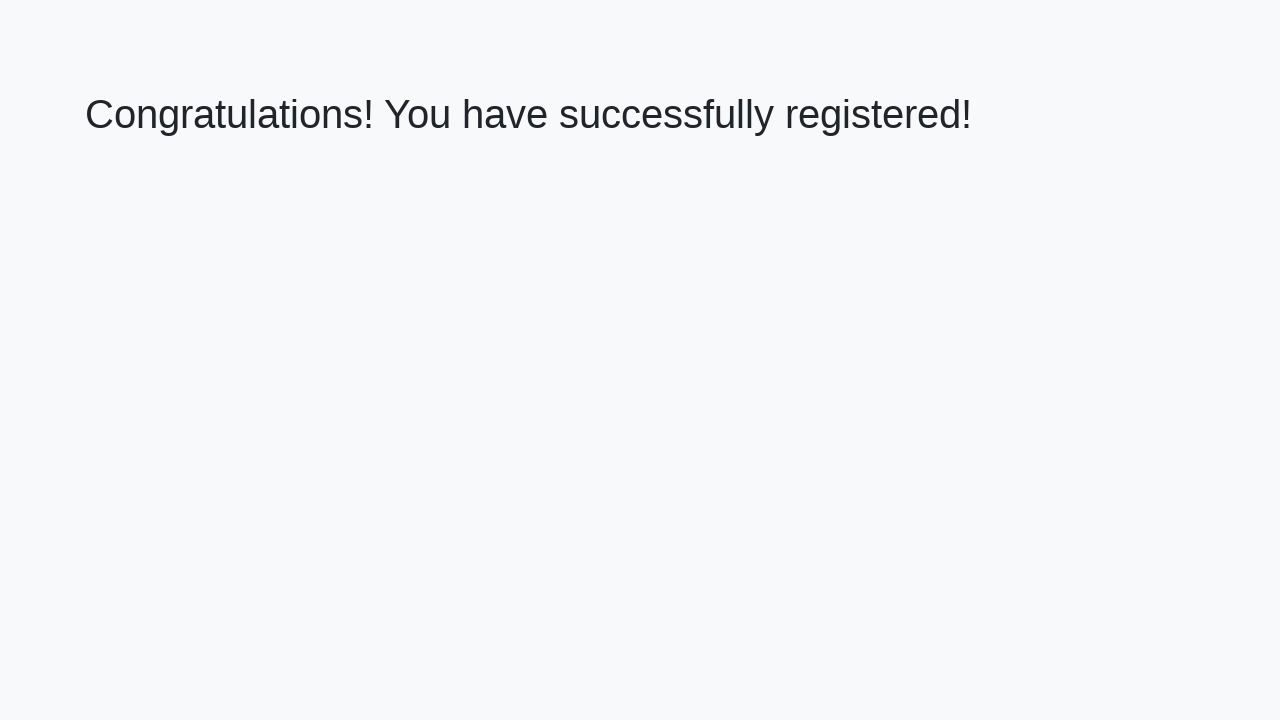

Success page loaded with h1 element visible
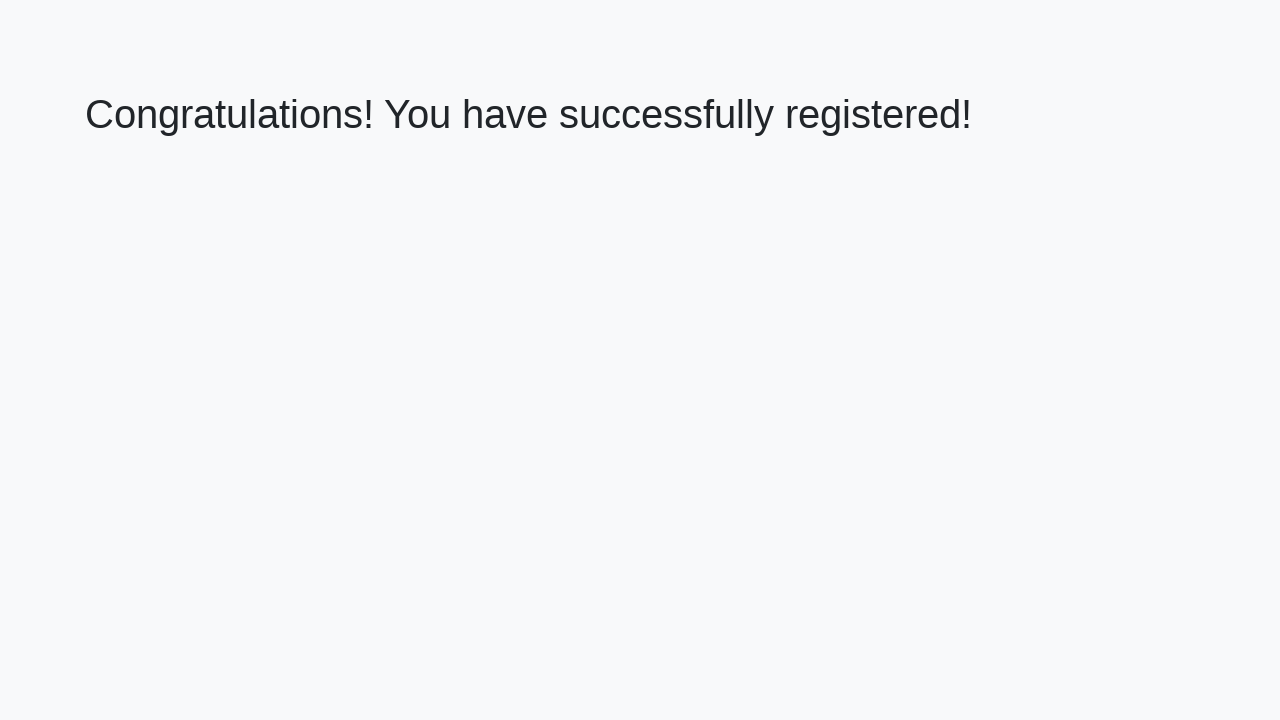

Retrieved welcome message: 'Congratulations! You have successfully registered!'
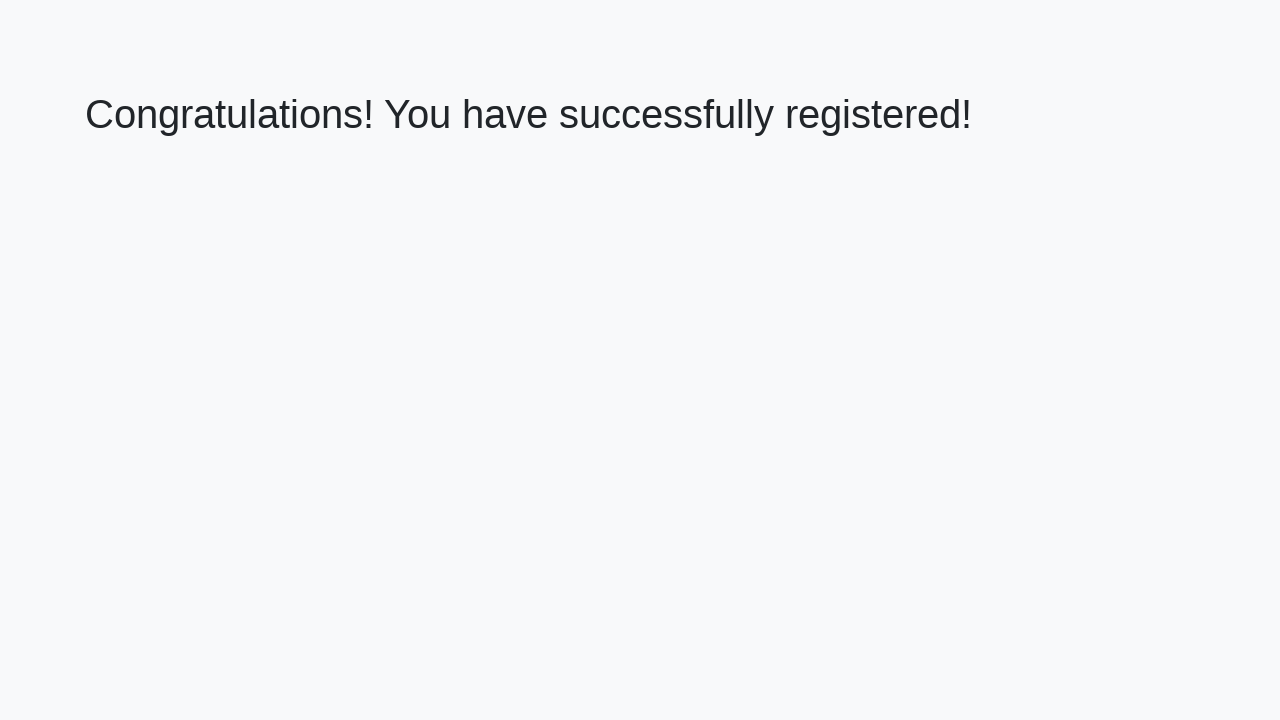

Verified successful registration message matches expected text
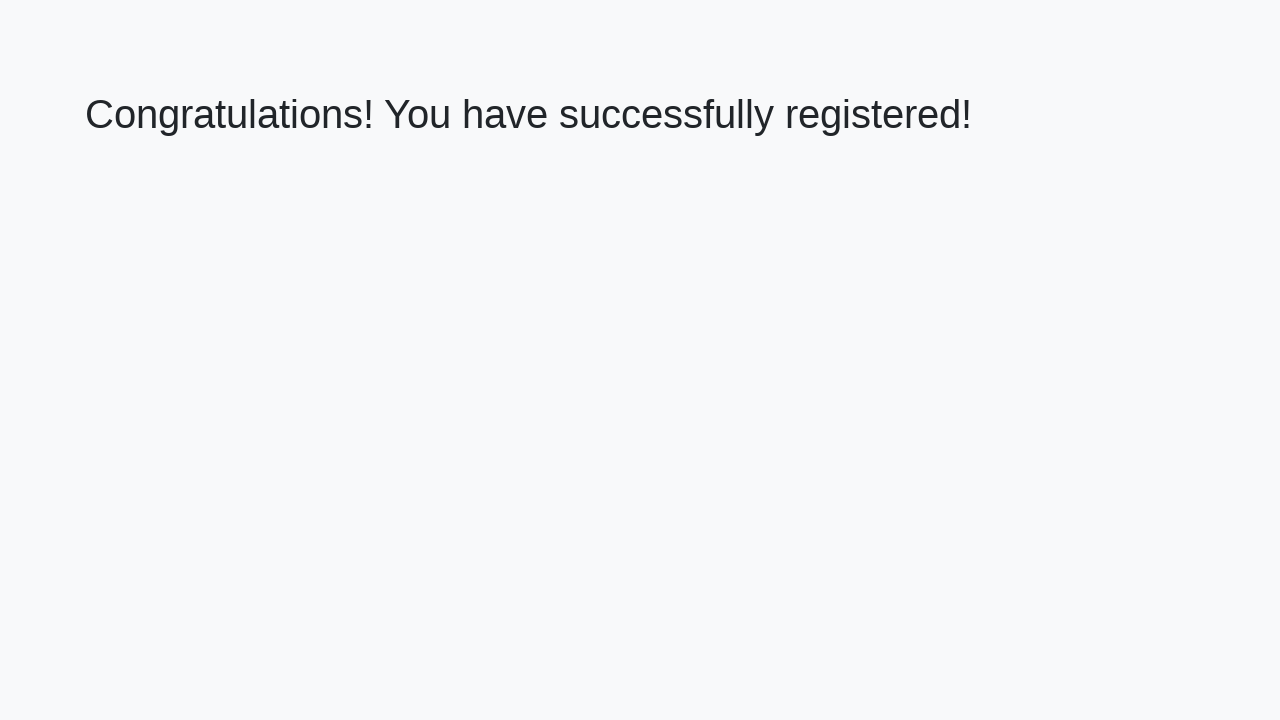

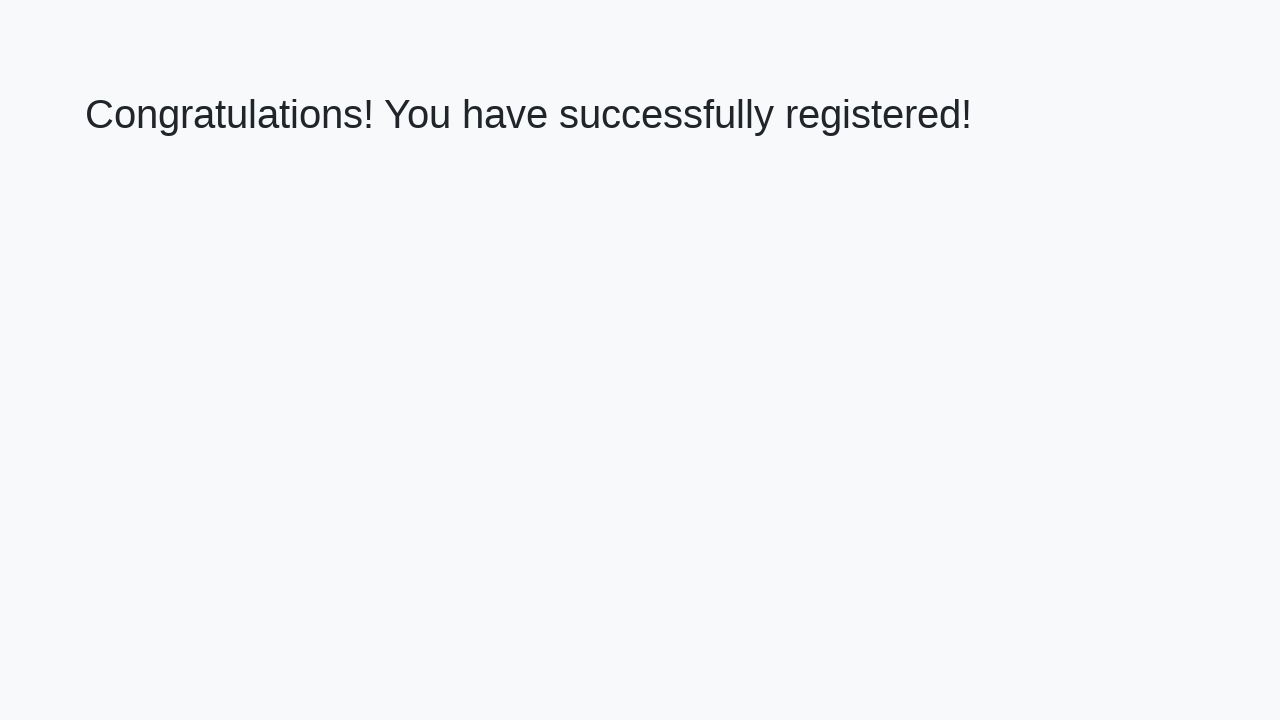